Tests a mortgage calculator by entering home value, down payment, selecting start month, calculating and verifying the monthly payment result is displayed

Starting URL: https://www.mortgagecalculator.org/

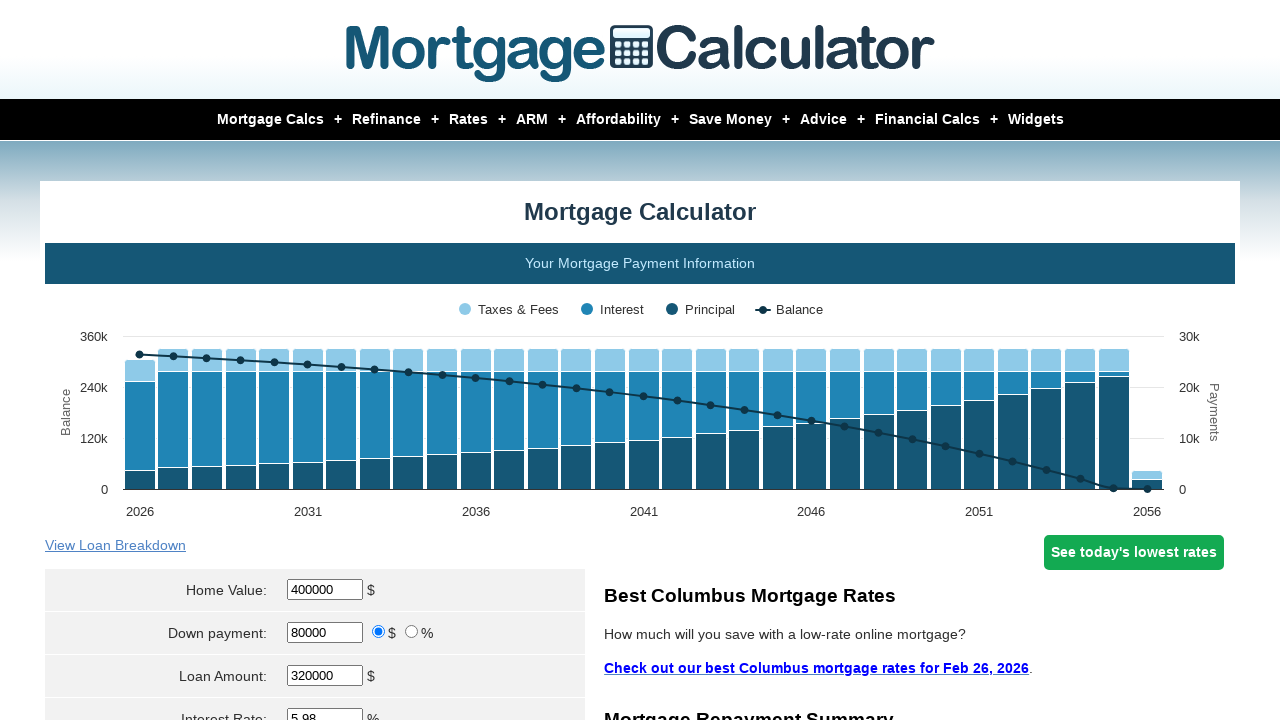

Cleared home value field on #homeval
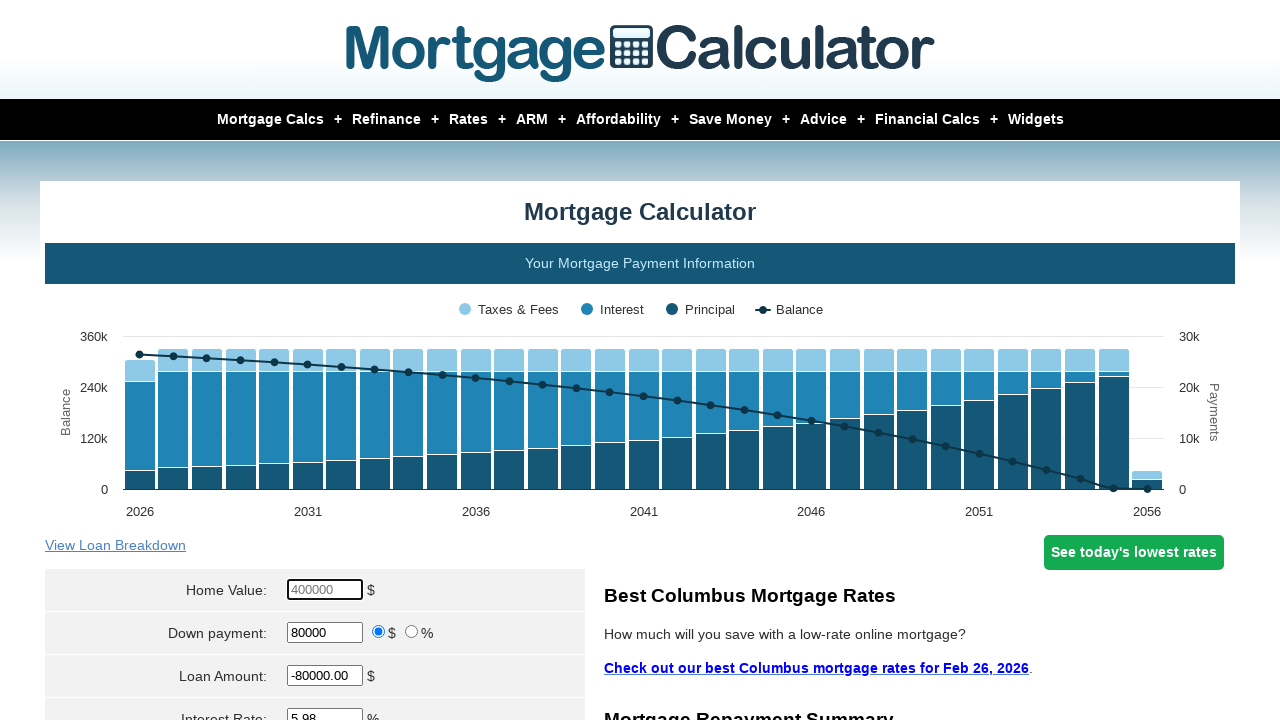

Entered home value of 799000 on #homeval
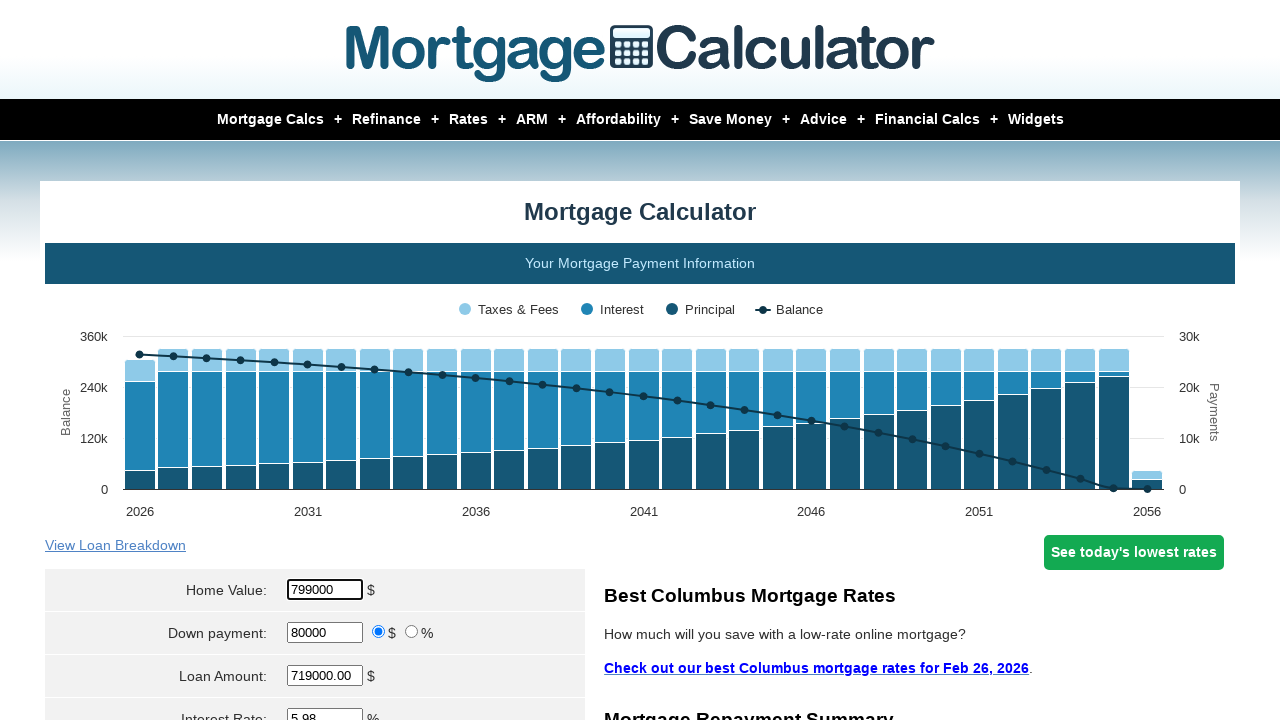

Cleared down payment field on #downpayment
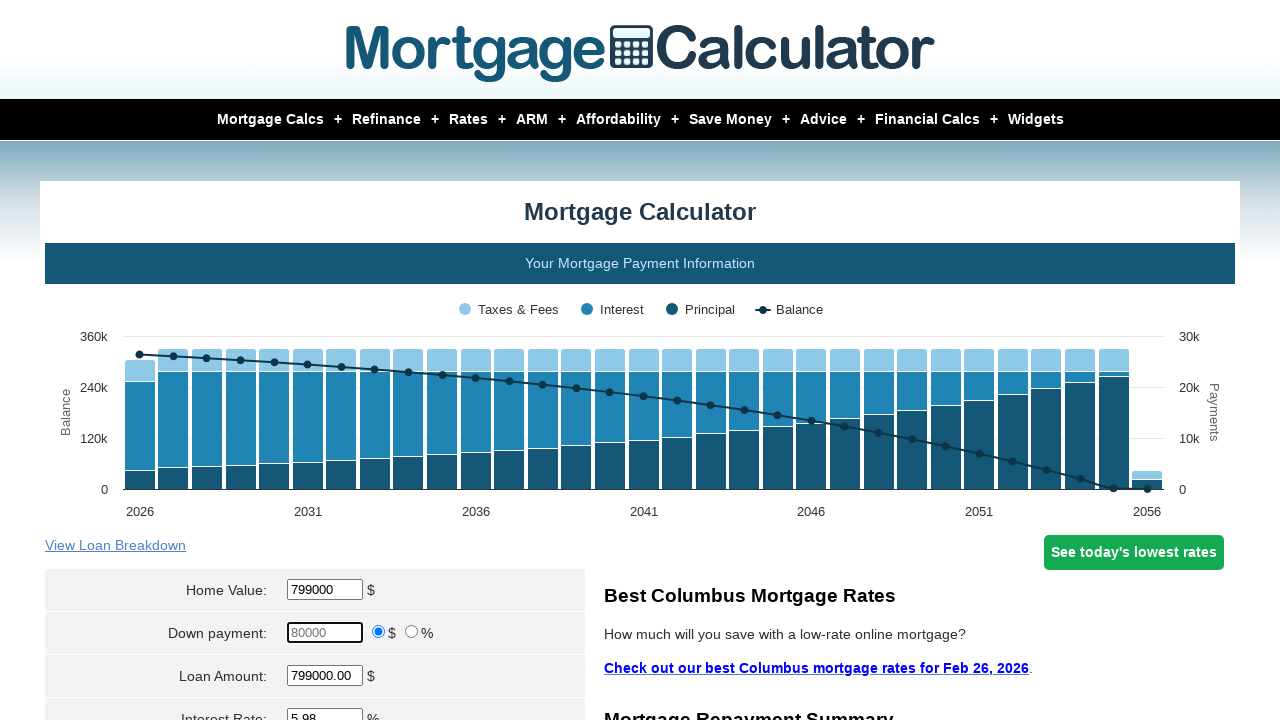

Entered down payment of 80000 on #downpayment
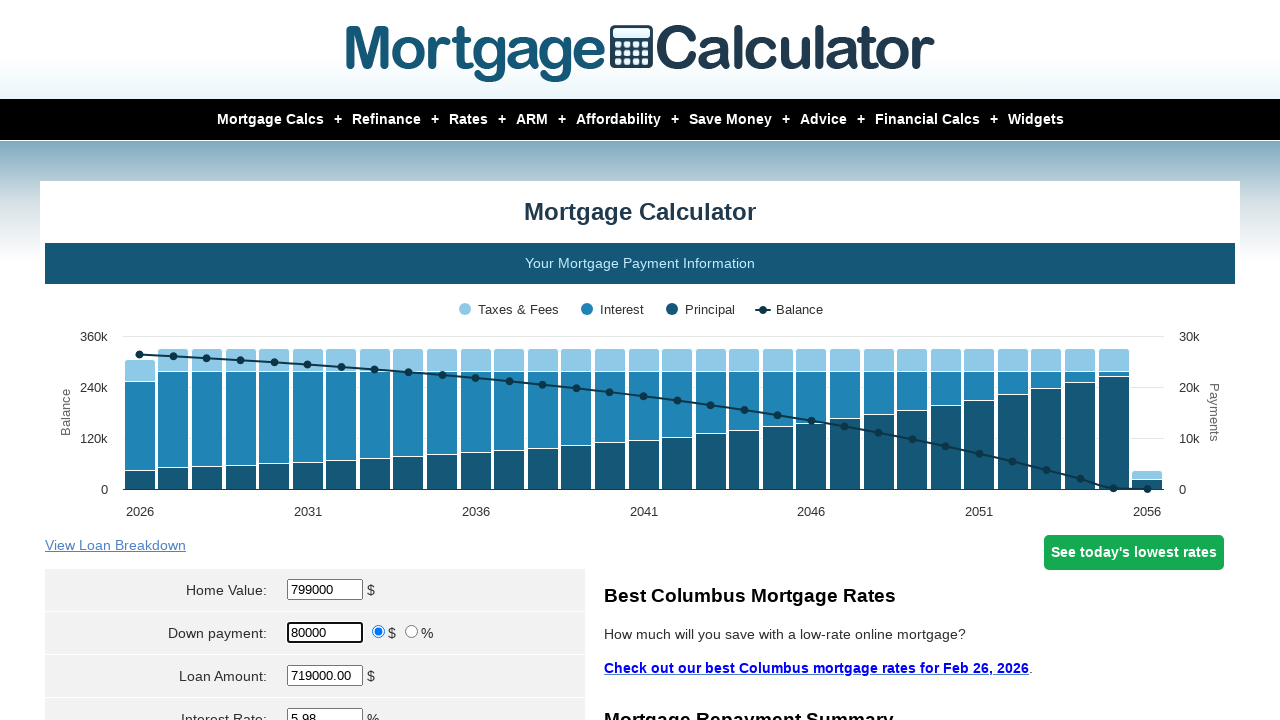

Selected June as start month from dropdown on select[name='param[start_month]']
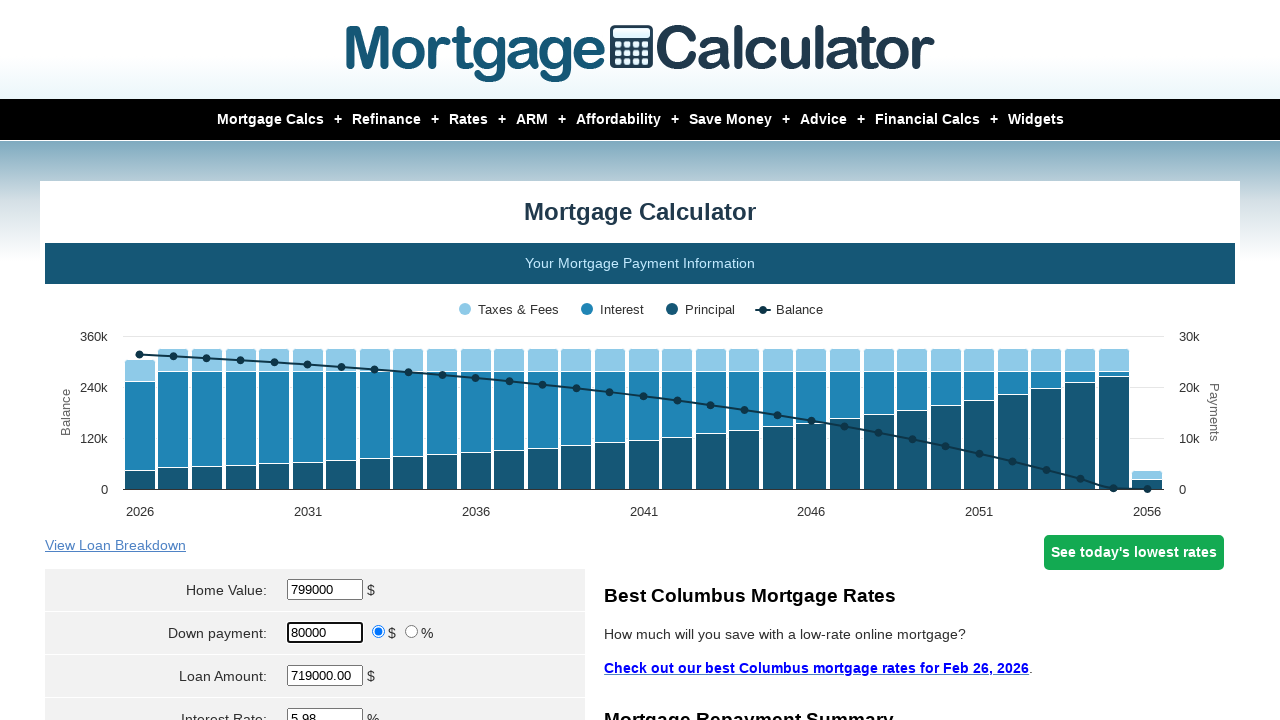

Clicked Calculate button at (315, 360) on input[value='Calculate']
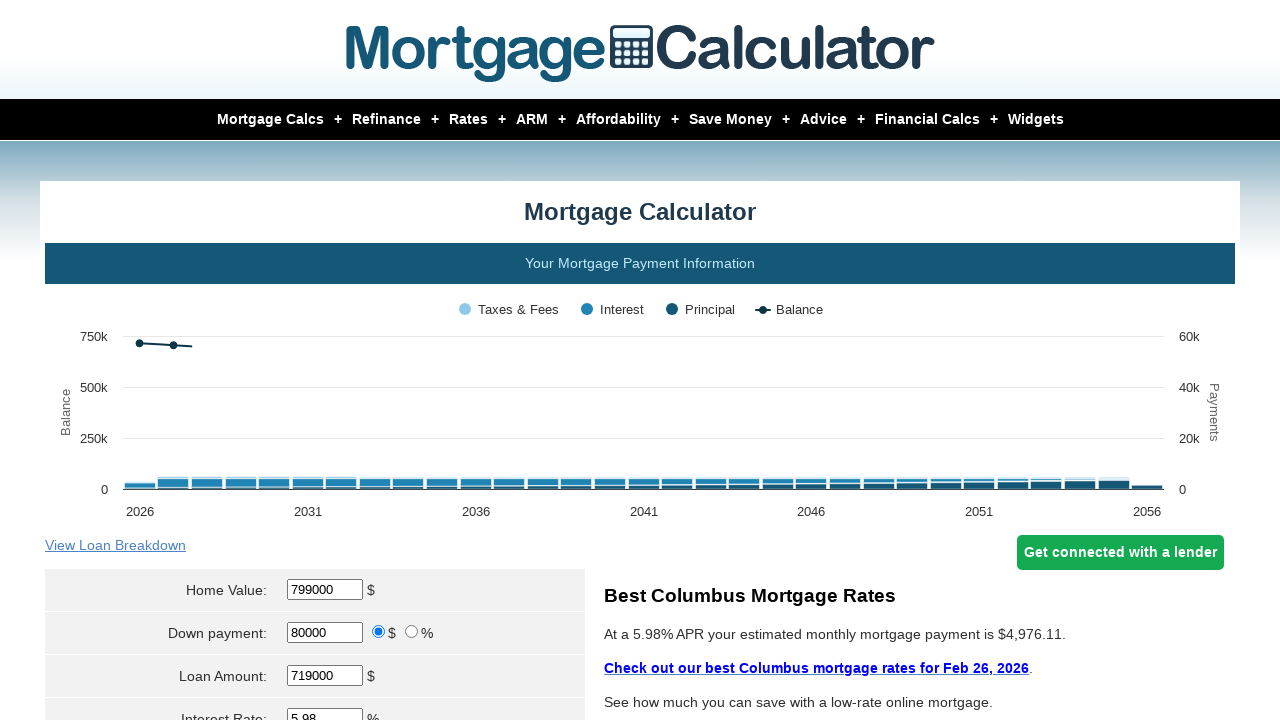

Monthly payment result section loaded
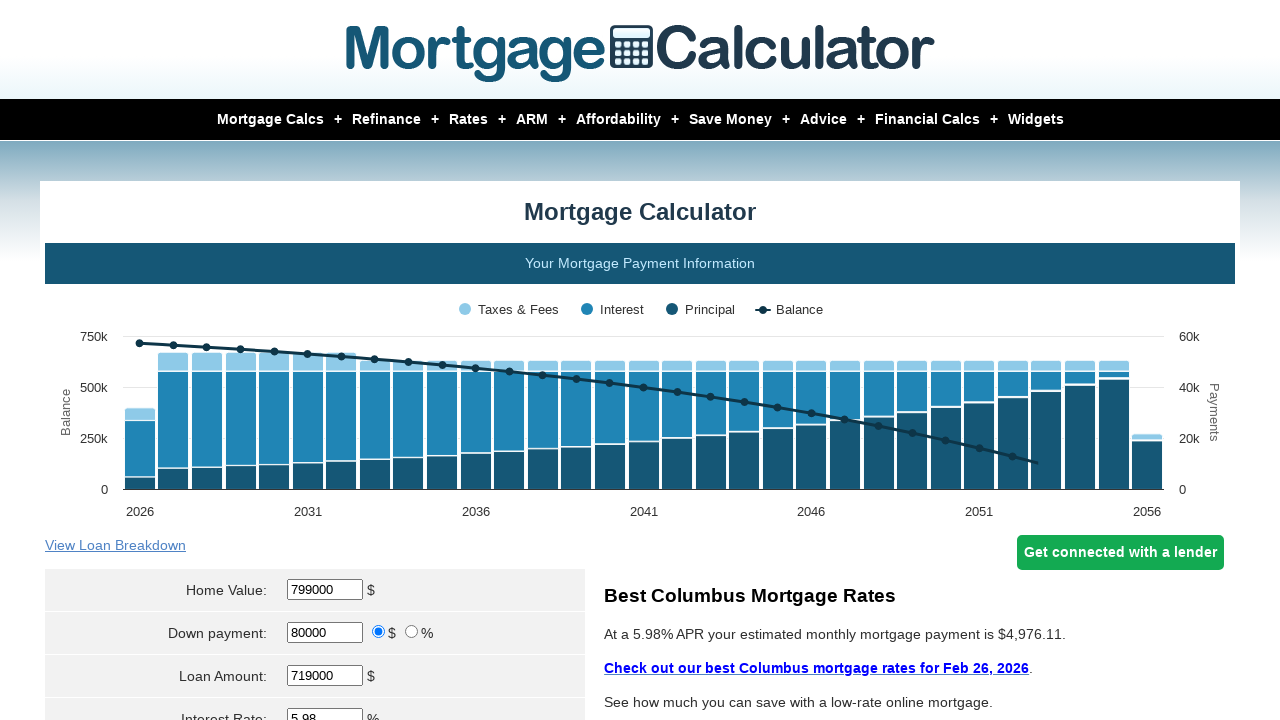

Retrieved monthly payment result: $4,976.11
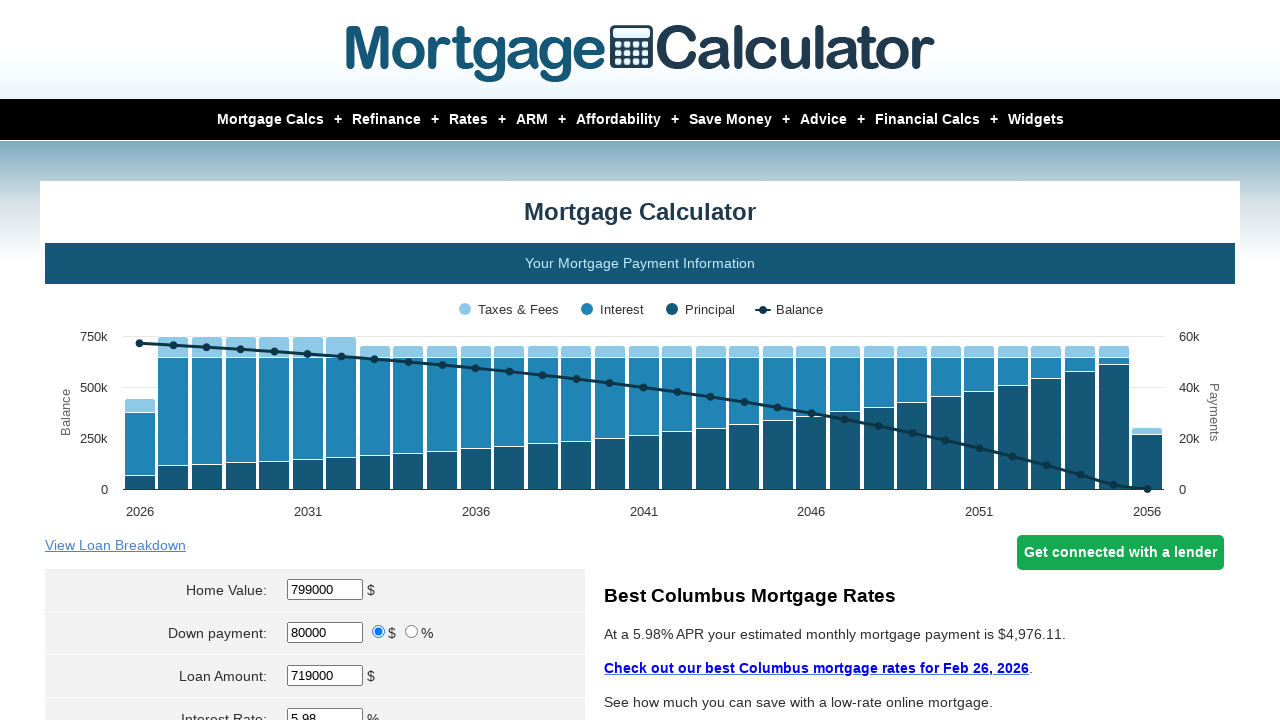

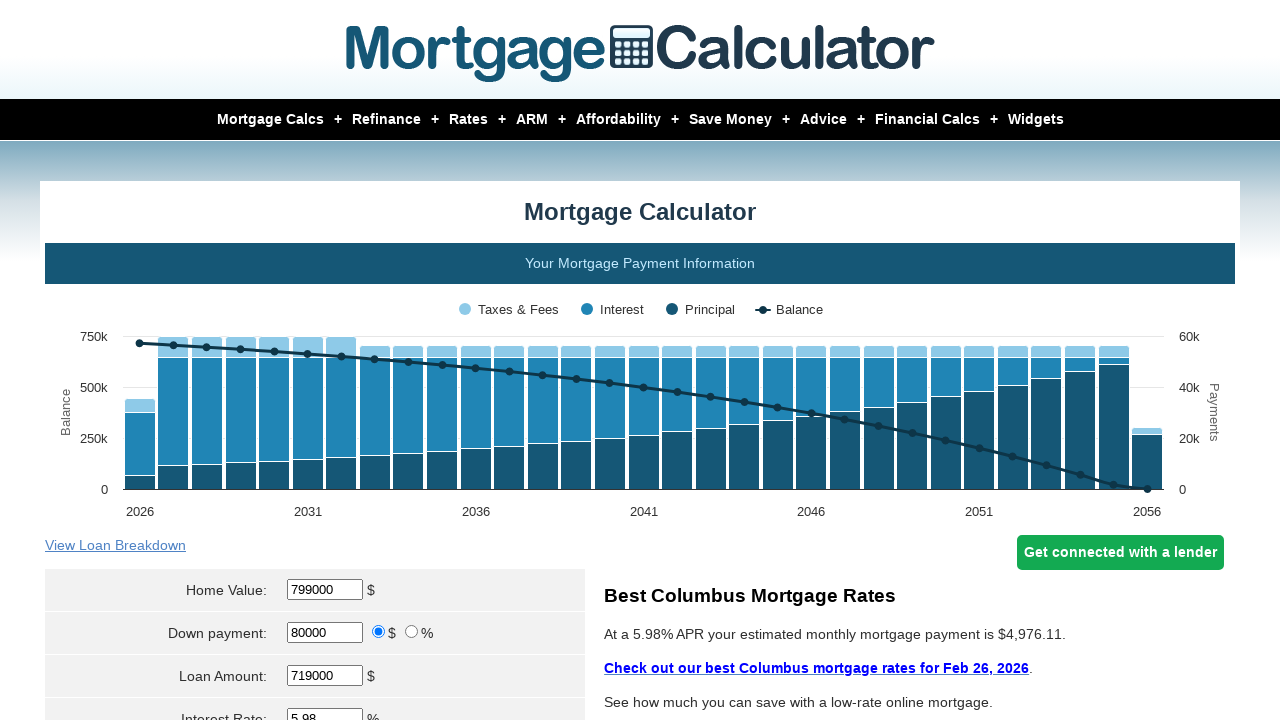